Tests that an unchecked checkbox becomes selected after clicking it. Verifies the first checkbox starts unchecked, clicks it, then verifies it becomes checked.

Starting URL: https://the-internet.herokuapp.com/checkboxes

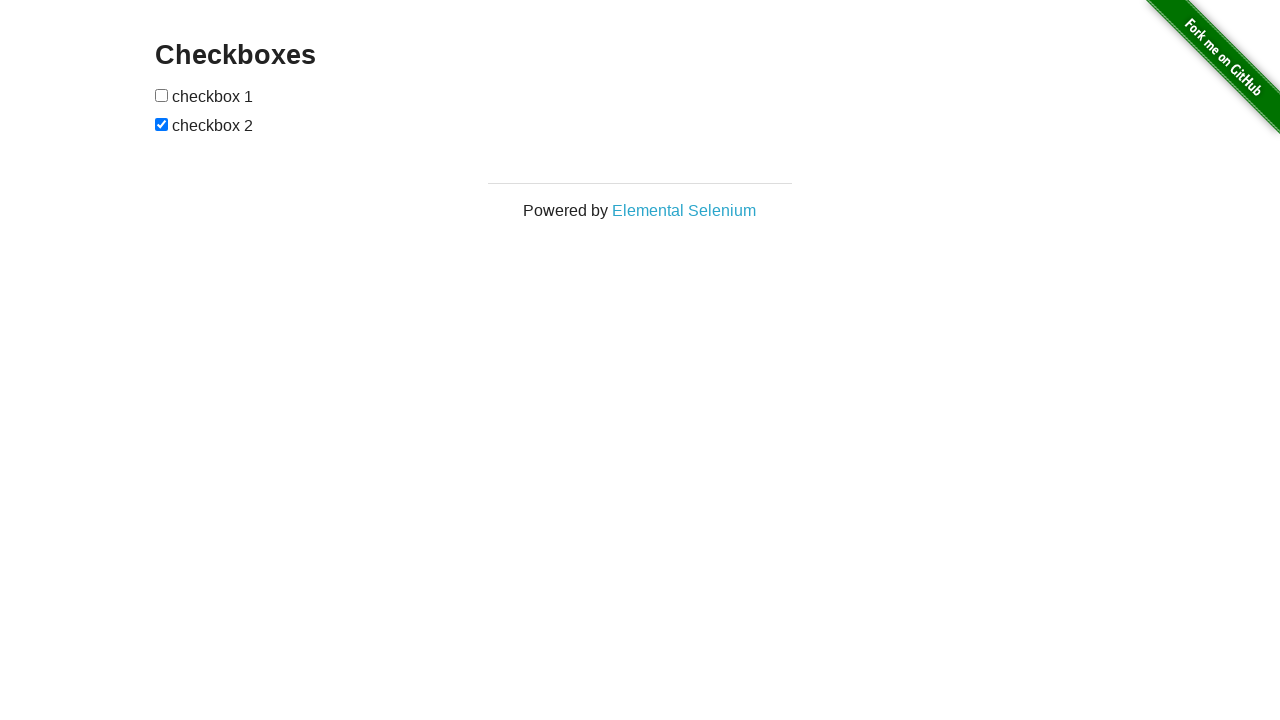

Located all checkboxes on the page
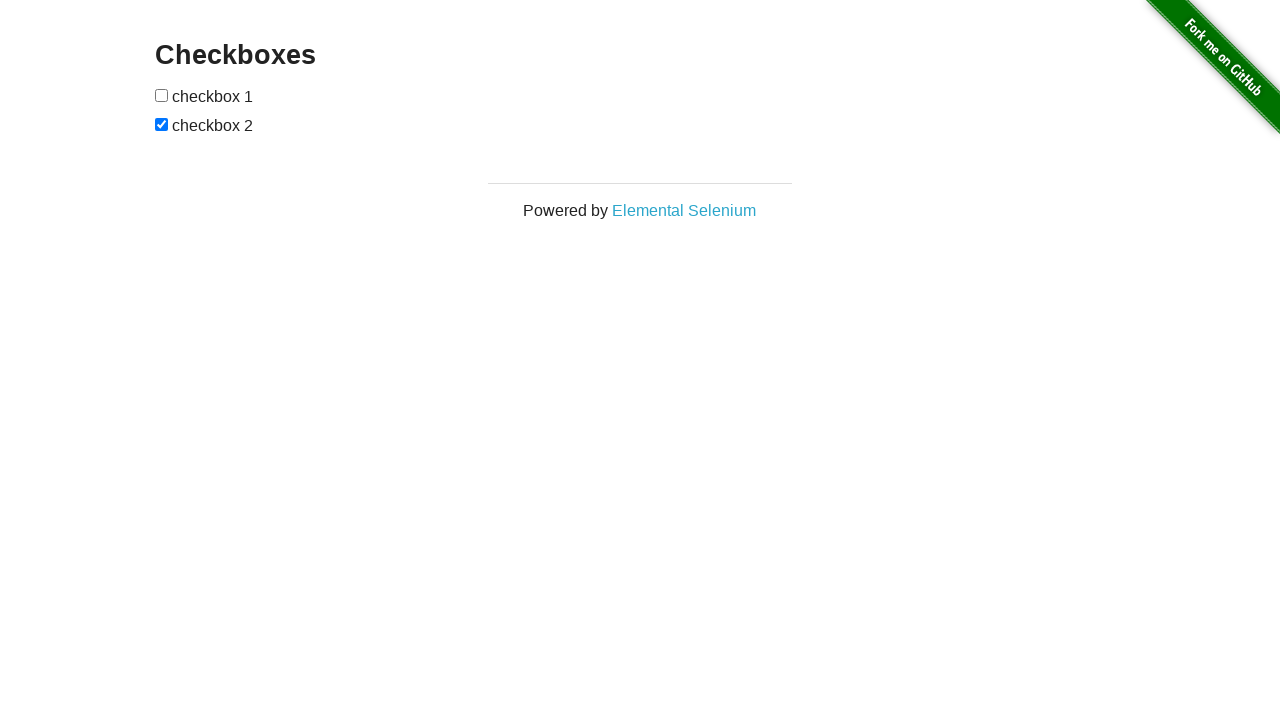

Selected the first checkbox element
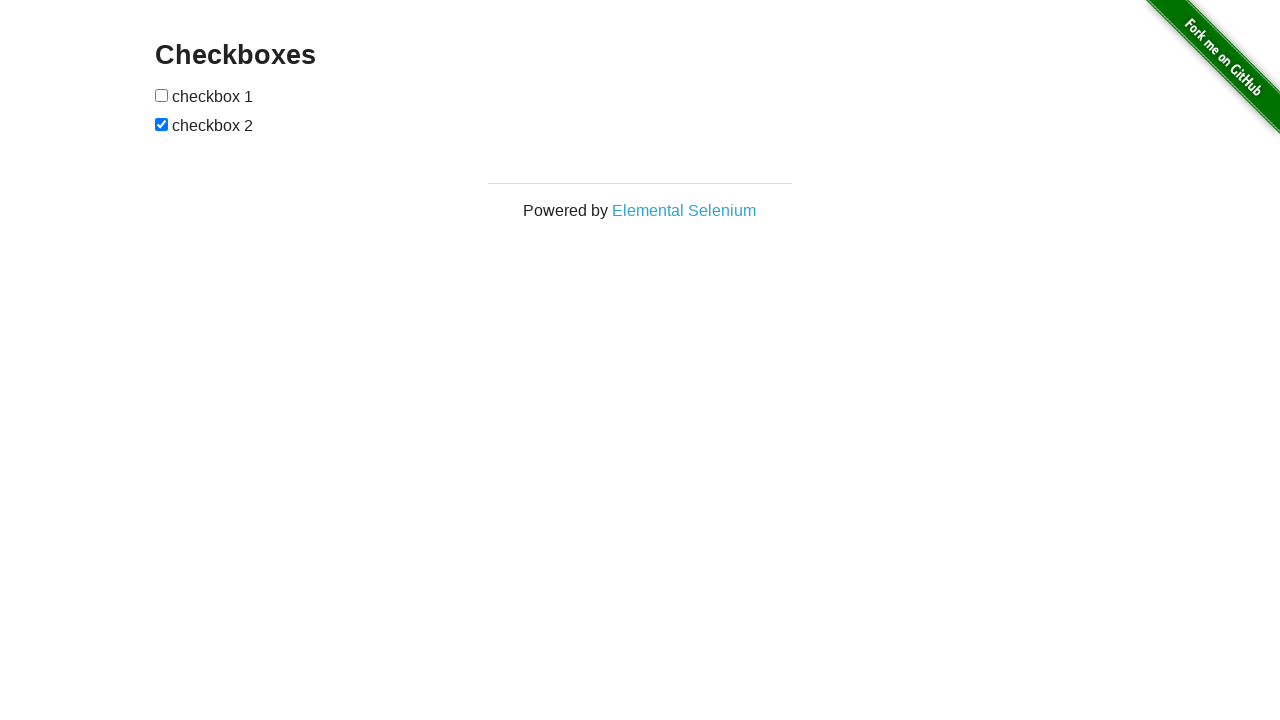

Verified first checkbox is unchecked initially
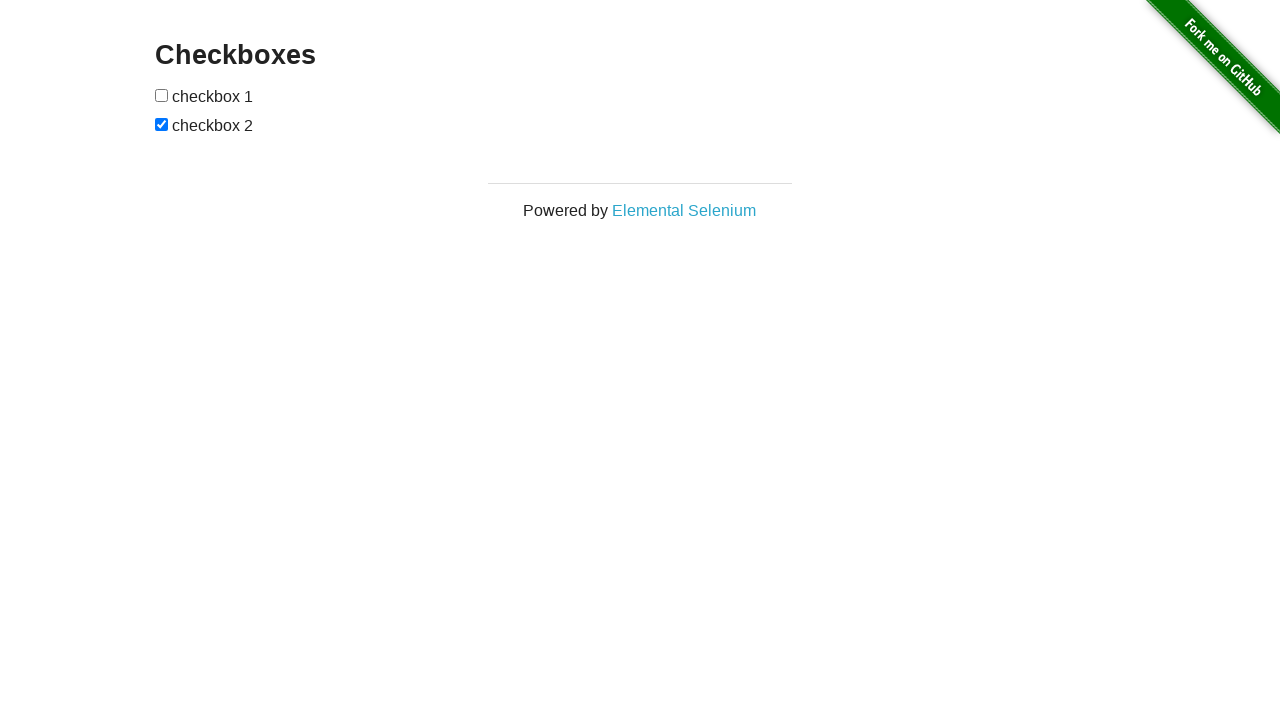

Clicked the first checkbox to select it at (162, 95) on input[type='checkbox'] >> nth=0
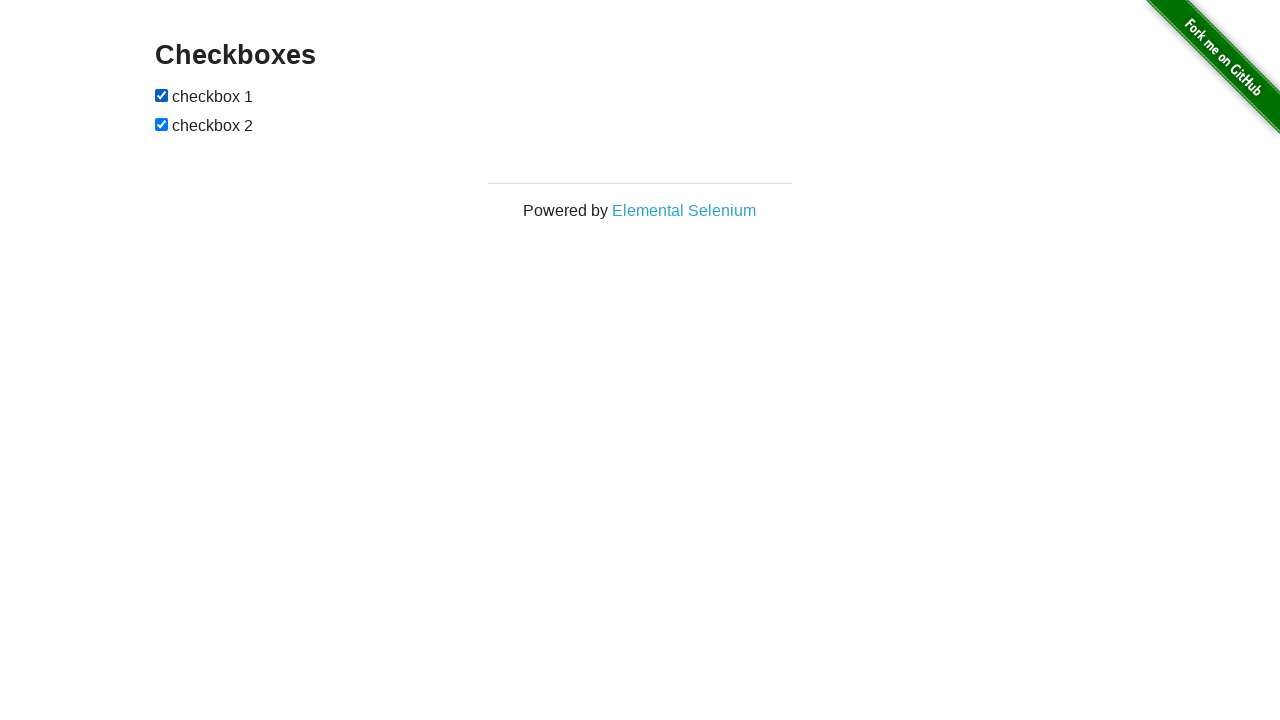

Verified first checkbox is now checked after click
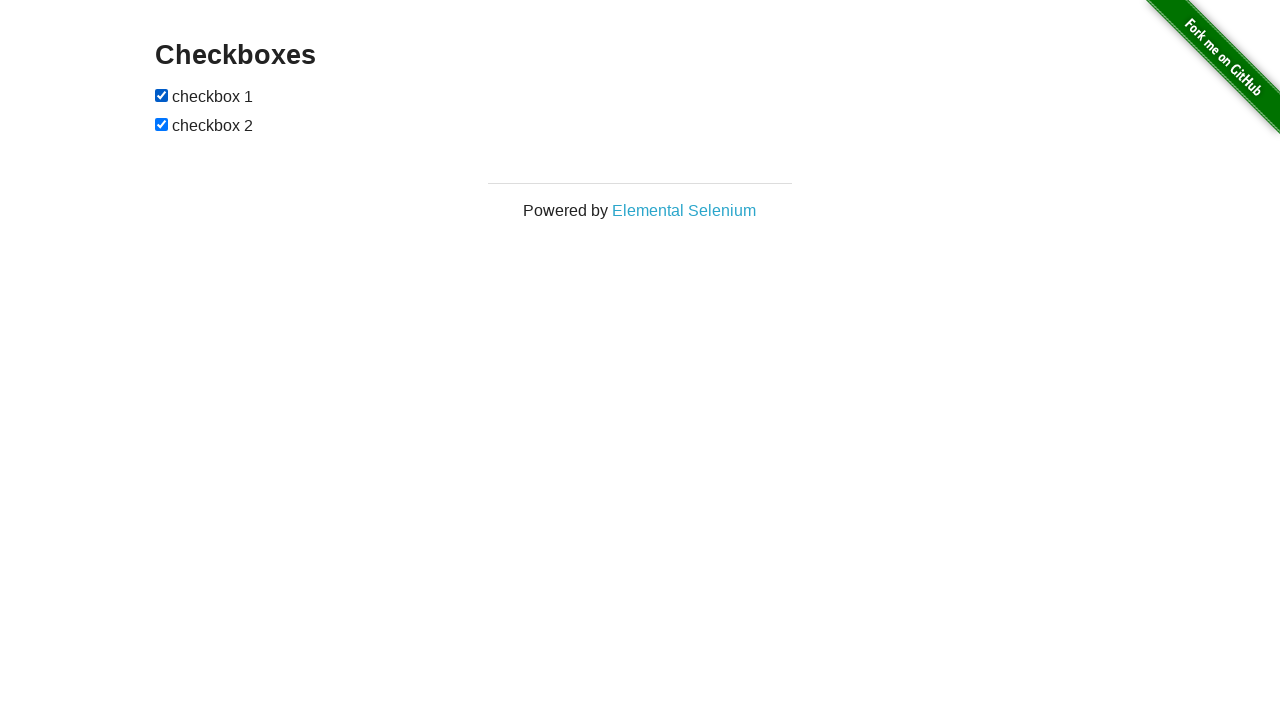

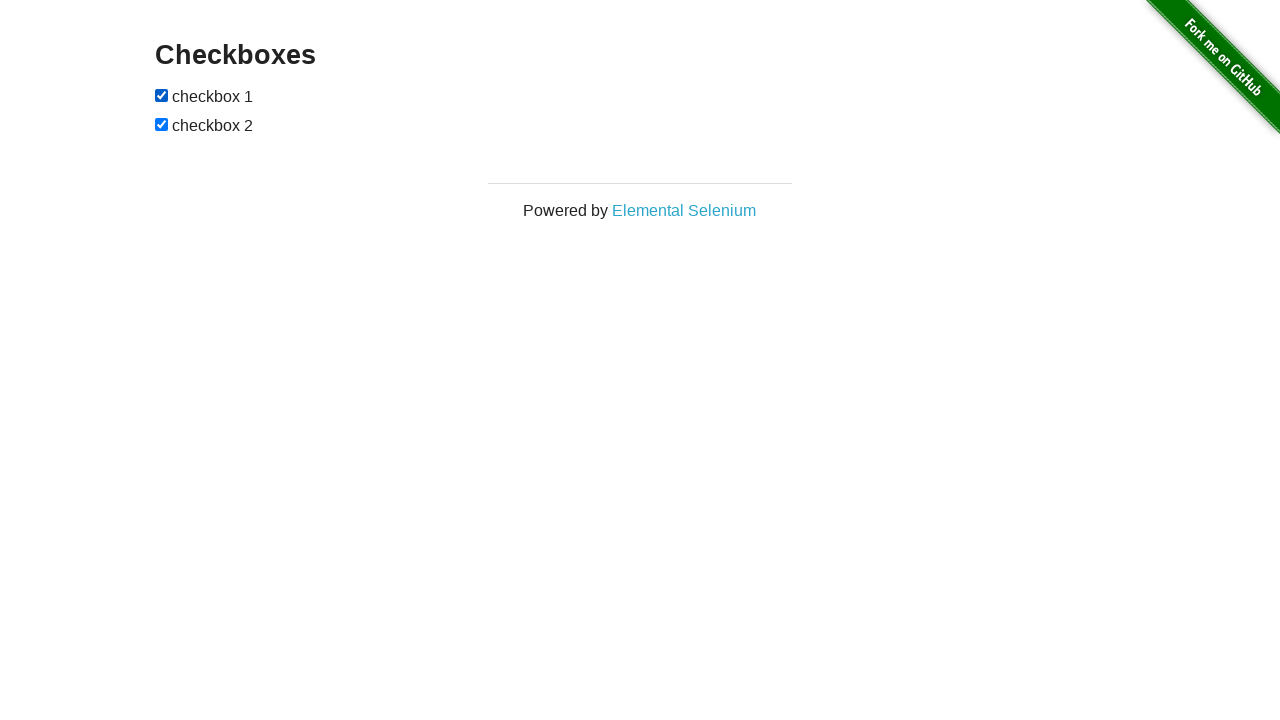